Tests a simple form interaction by clicking the submit button on a form page hosted on GitHub Pages

Starting URL: http://suninjuly.github.io/simple_form_find_task.html

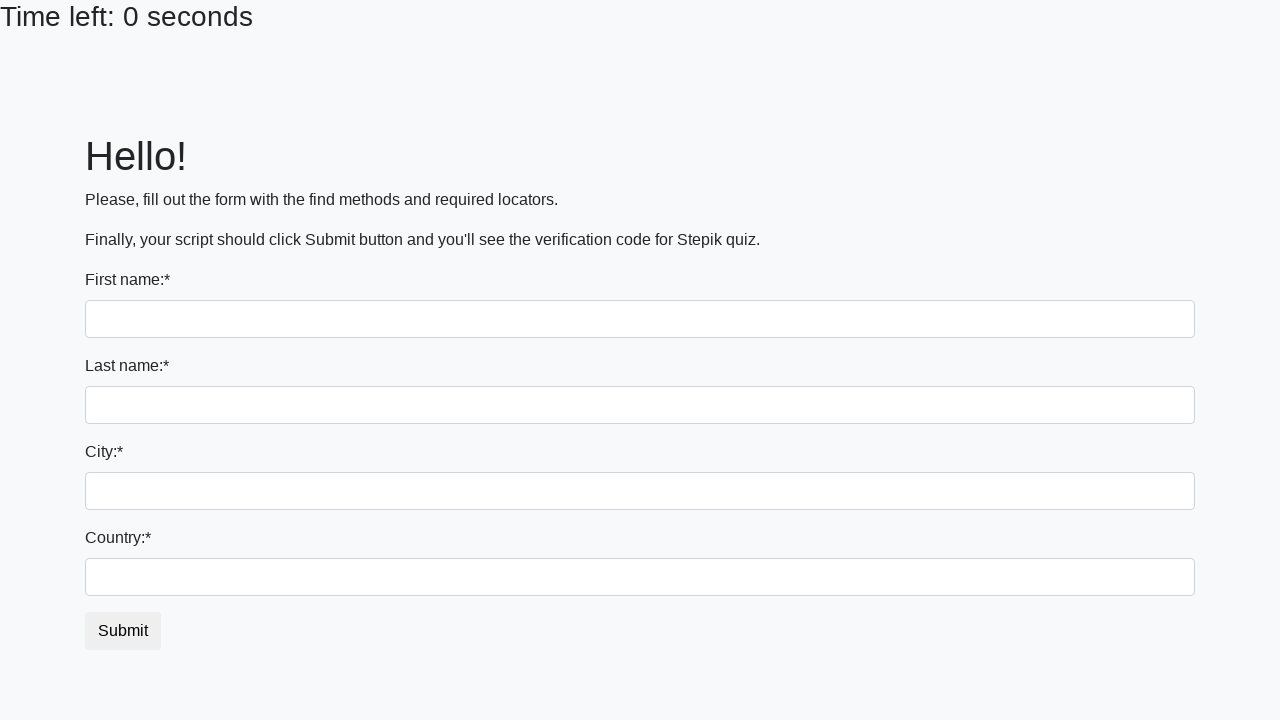

Waited for submit button to load on simple form page
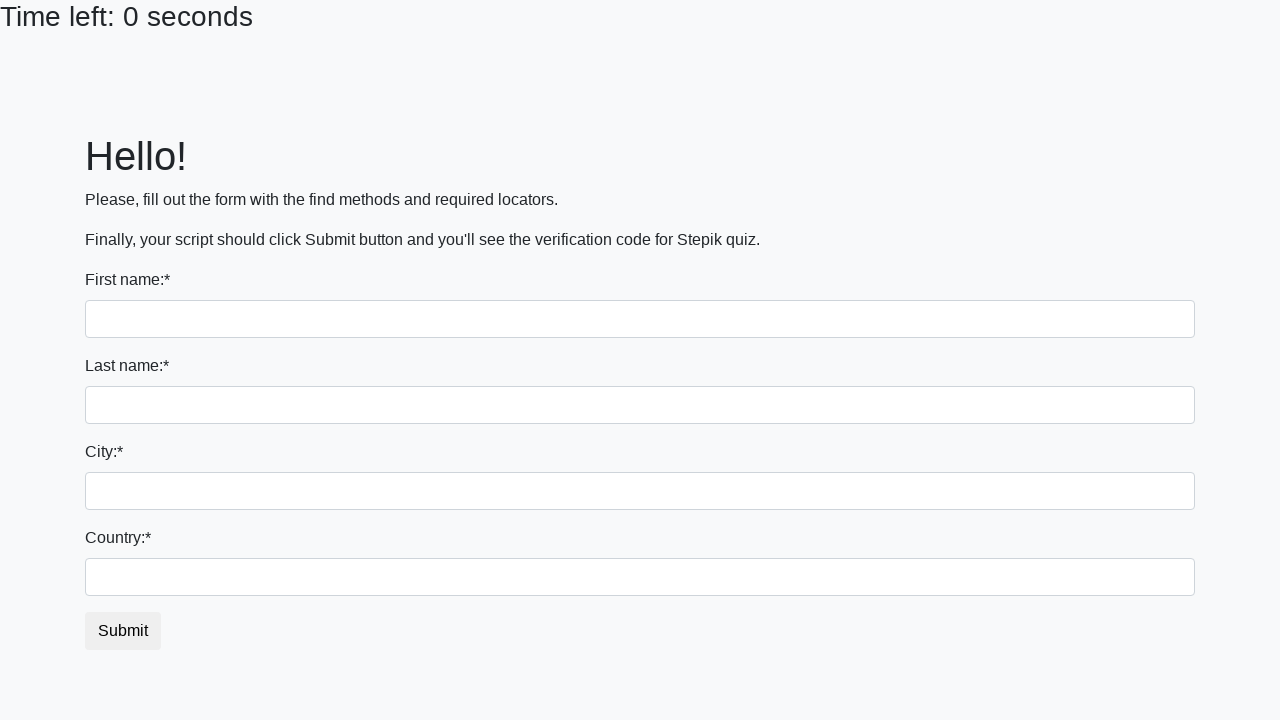

Clicked the submit button on the form at (123, 631) on #submit_button
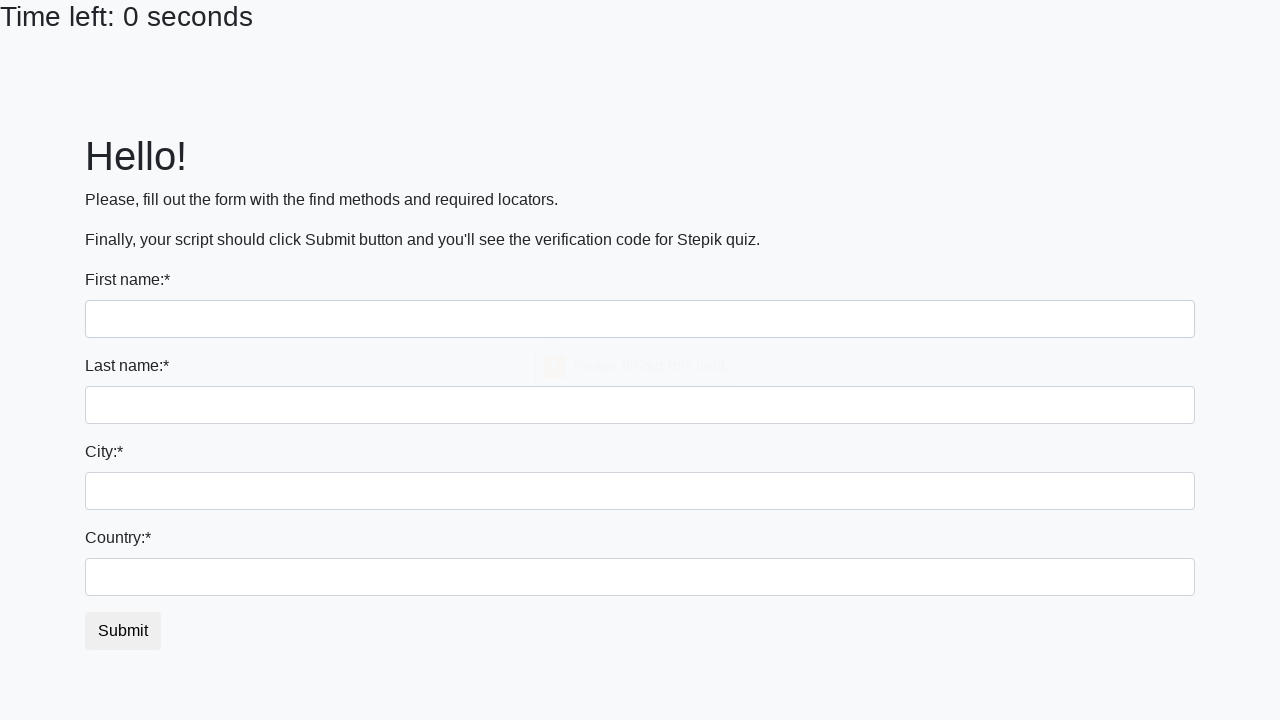

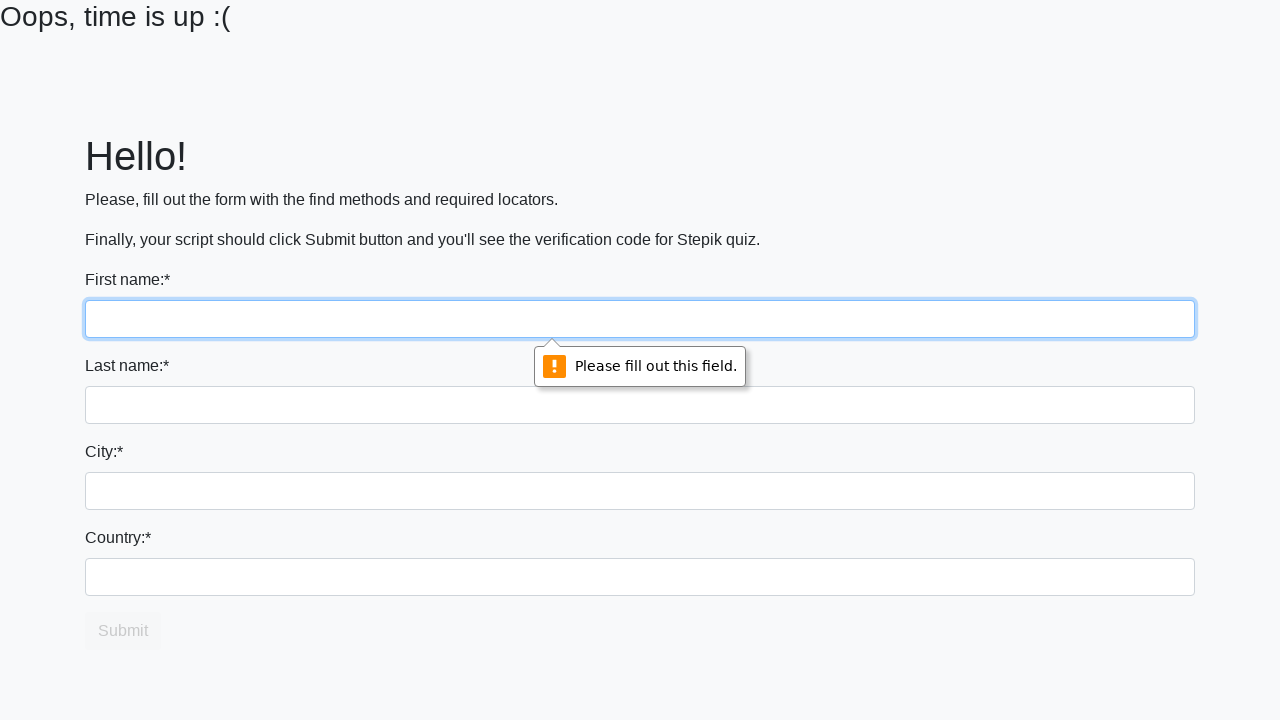